Navigates to an Amul product page, enters a pincode to check delivery availability, and verifies stock status indicators (sold out alert, add to cart button state, notify me button).

Starting URL: https://shop.amul.com/en/product/amul-adrak-chai-instant-tea-mix-14-g-or-pack-of-10-sachets

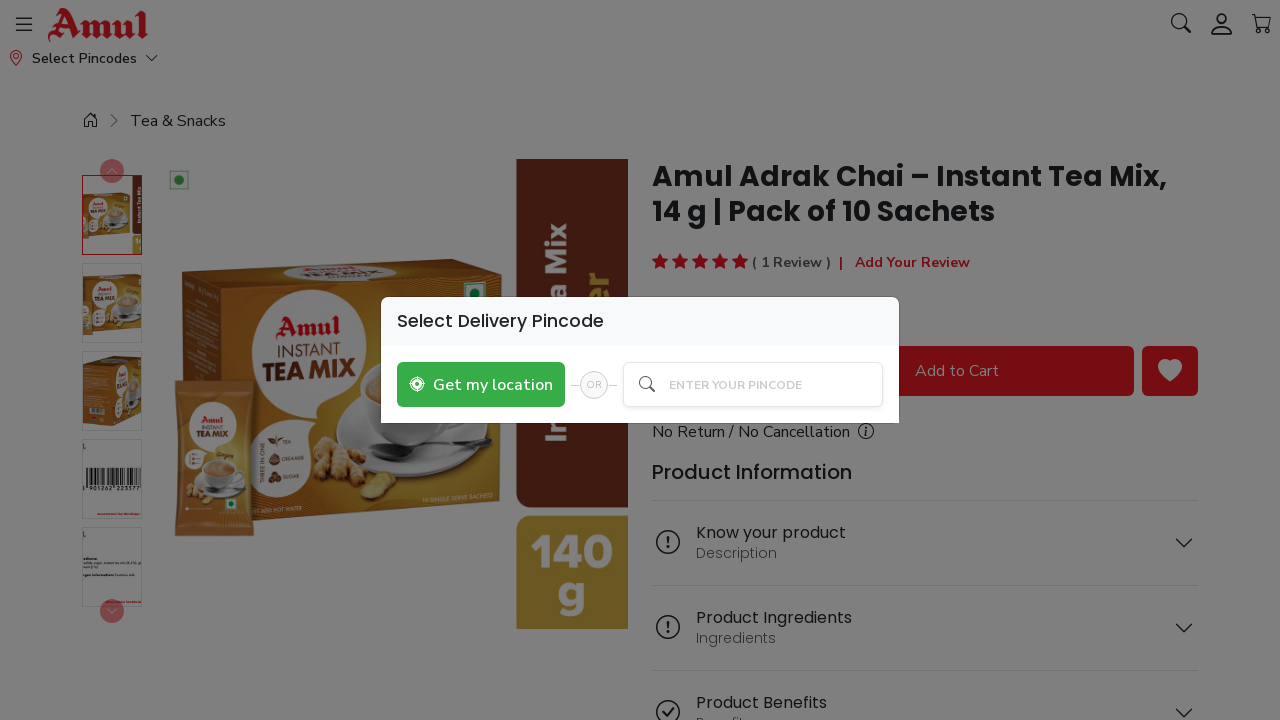

Page loaded with DOM content ready
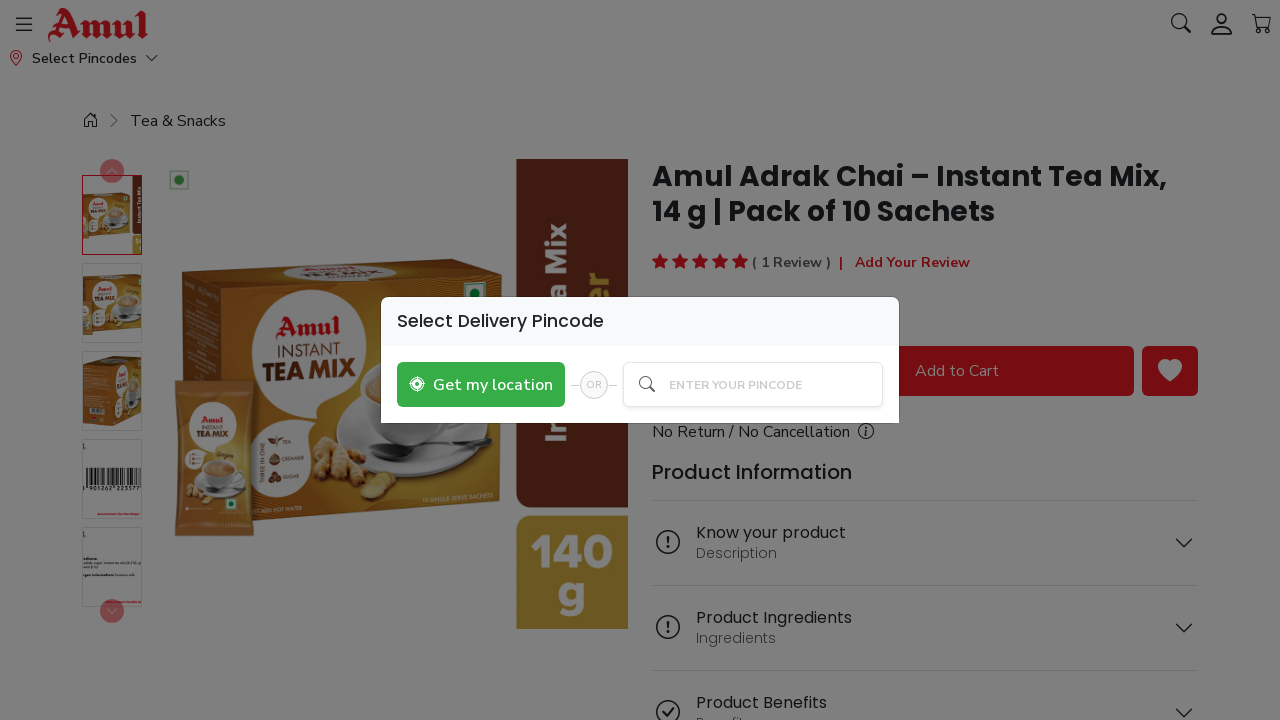

Queried for product name element
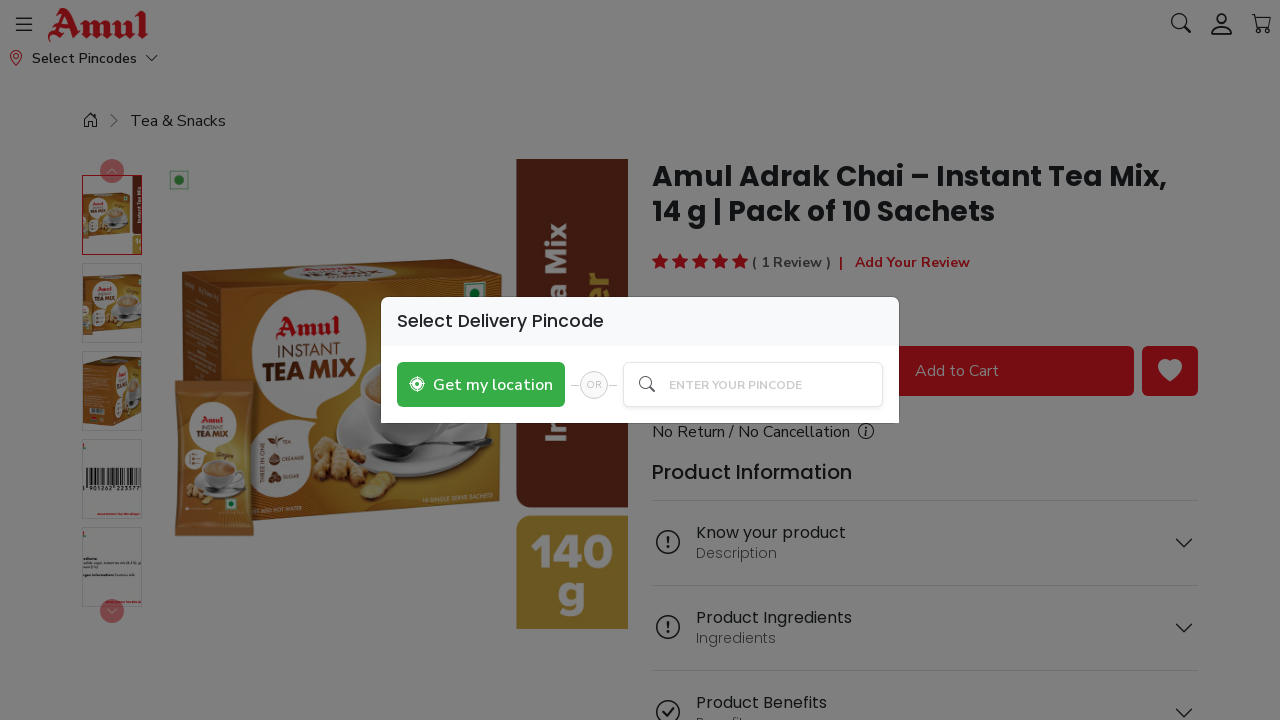

Extracted product name: Amul Adrak Chai – Instant Tea Mix, 14 g | Pack of 10 Sachets
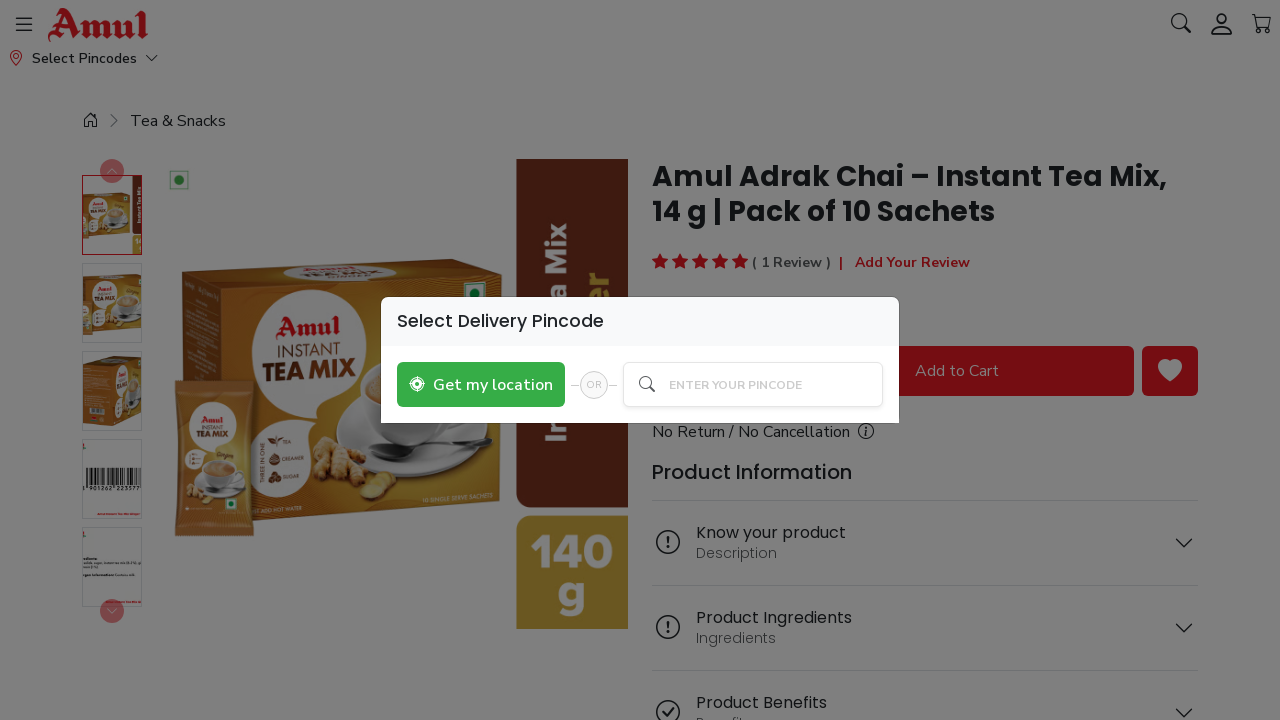

Checked for pincode modal
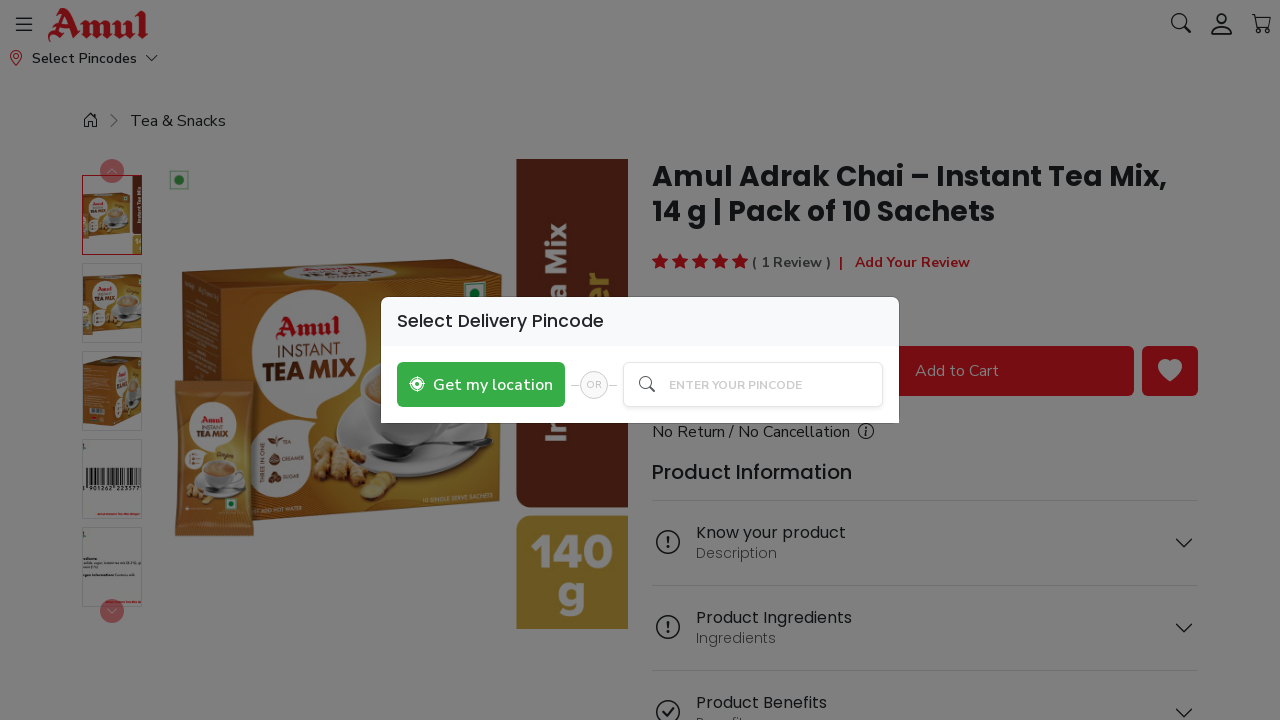

Found pincode input field
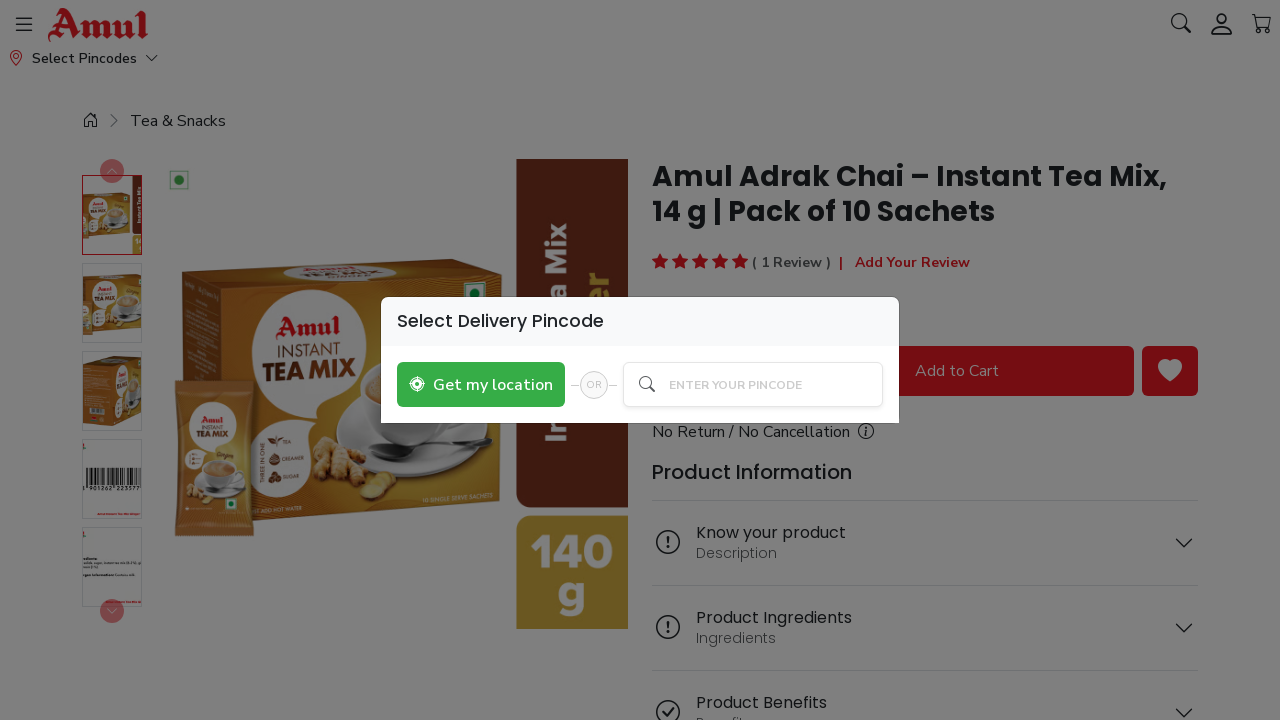

Entered pincode 110001
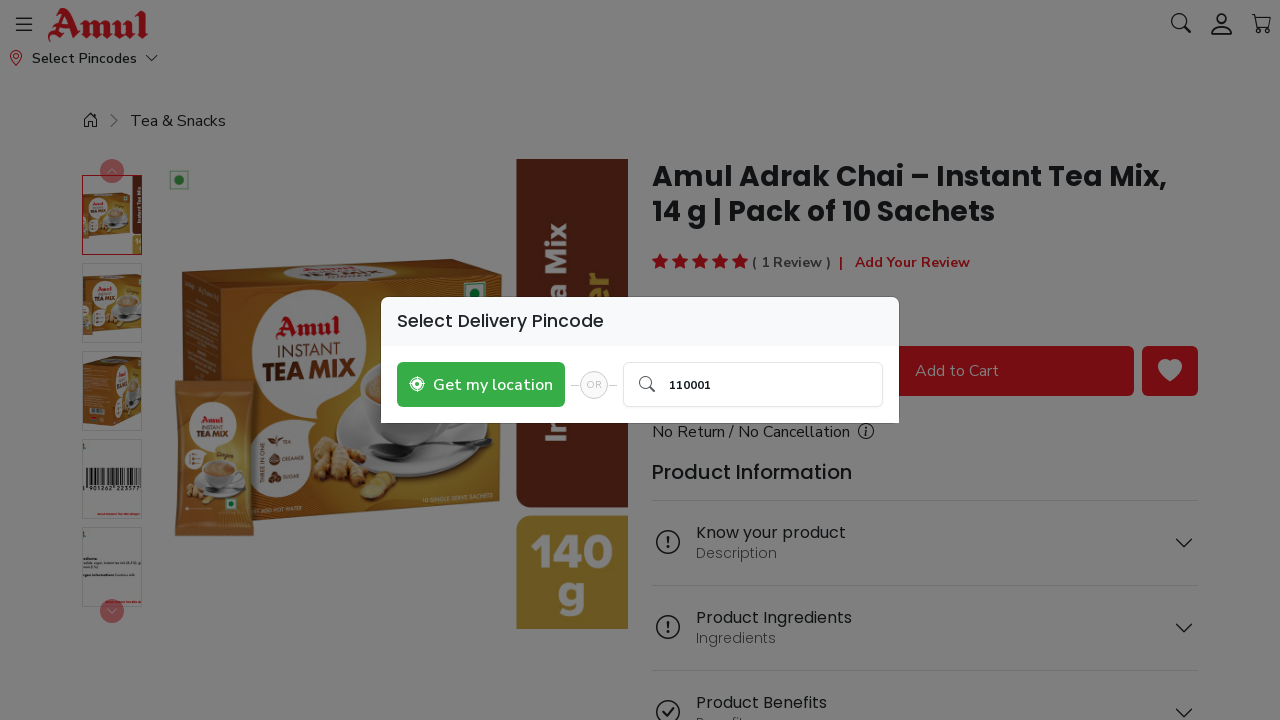

Dropdown suggestions did not appear within timeout
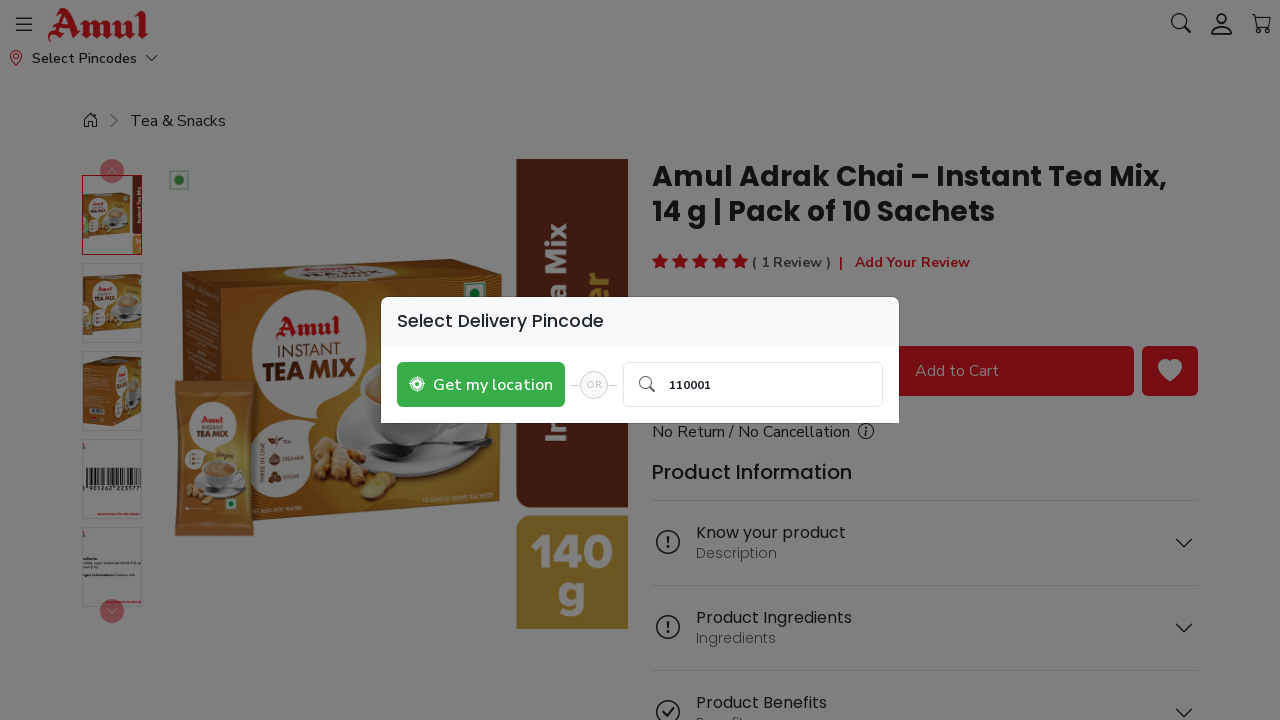

Pressed arrow down for keyboard navigation
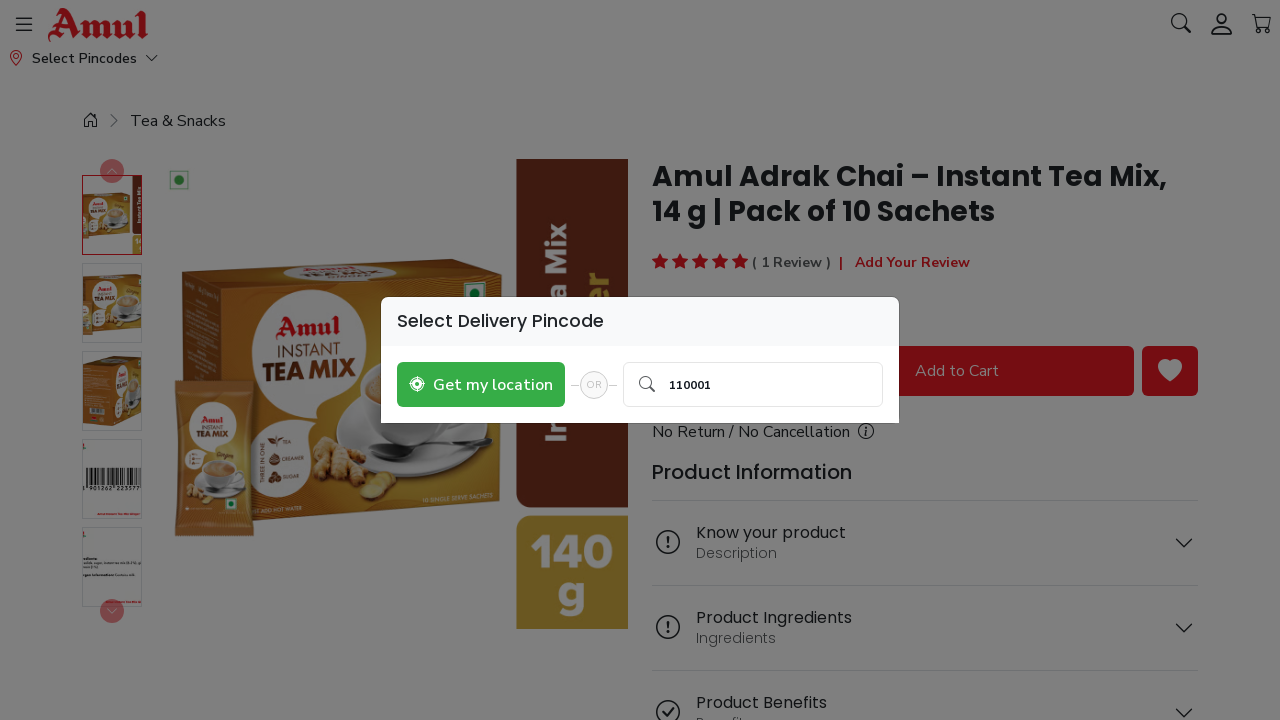

Pressed enter to select pincode
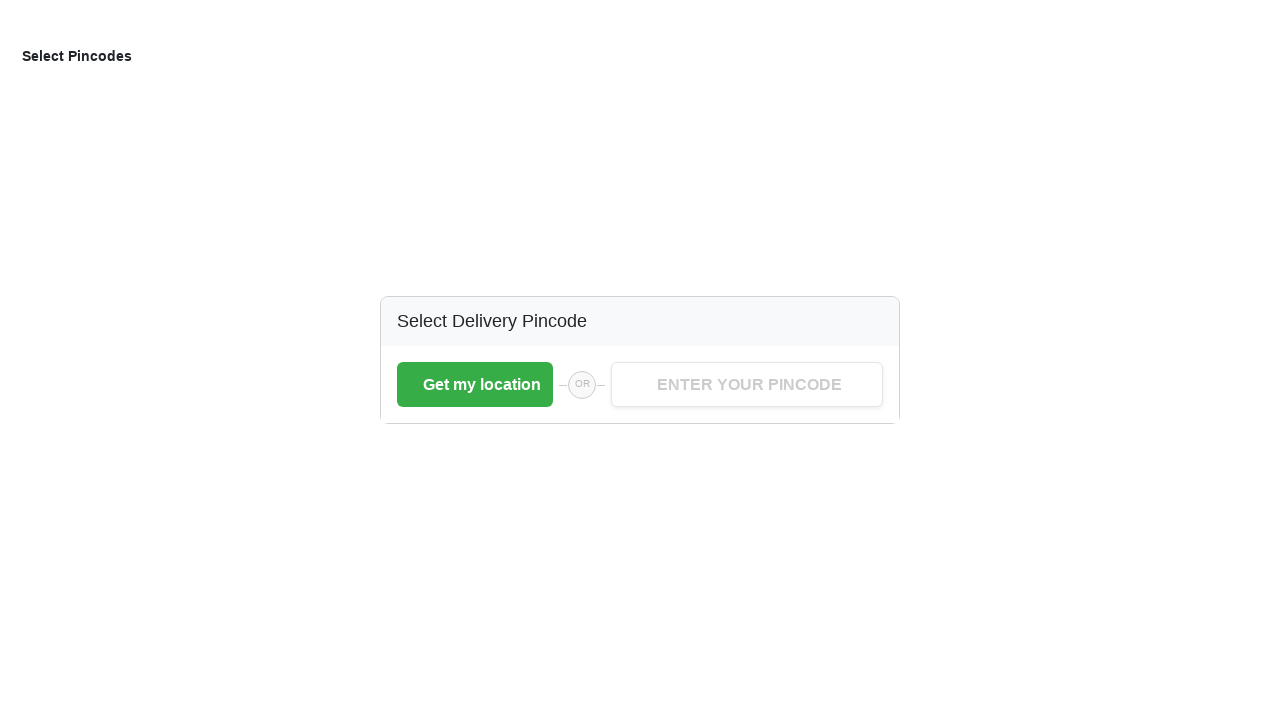

Waited 2 seconds for page to update after pincode selection
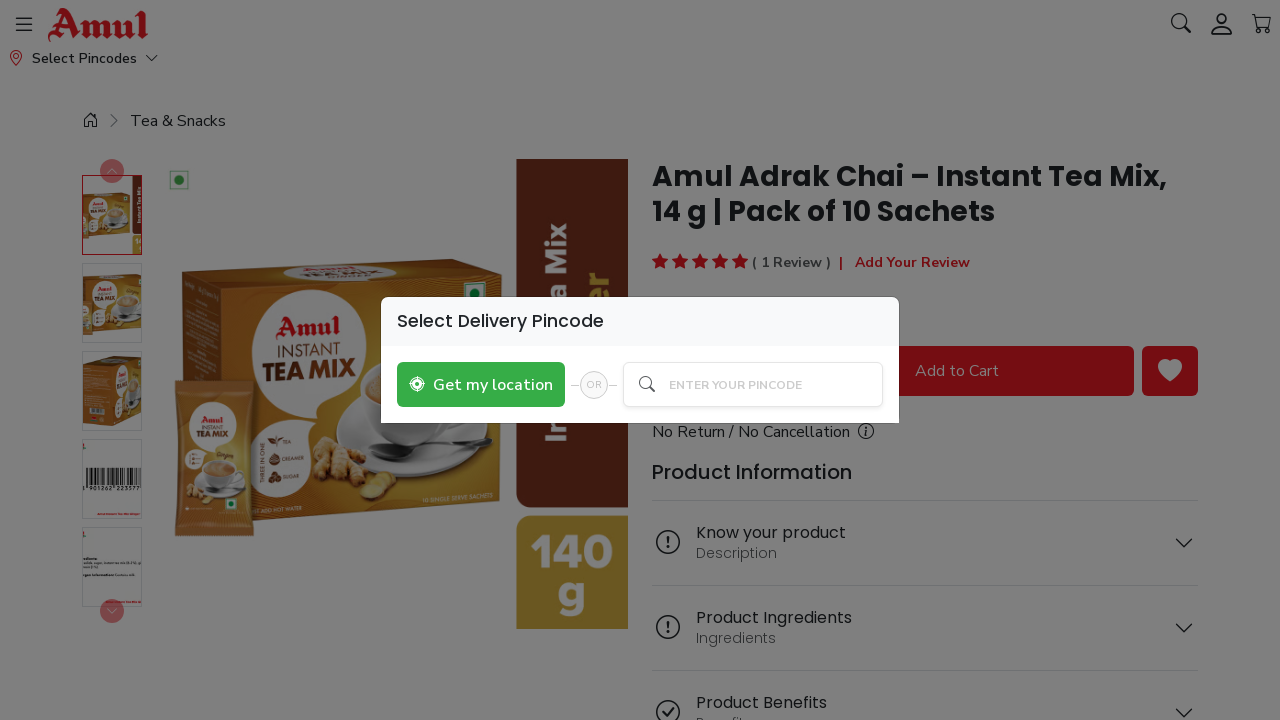

Queried for sold out alert element
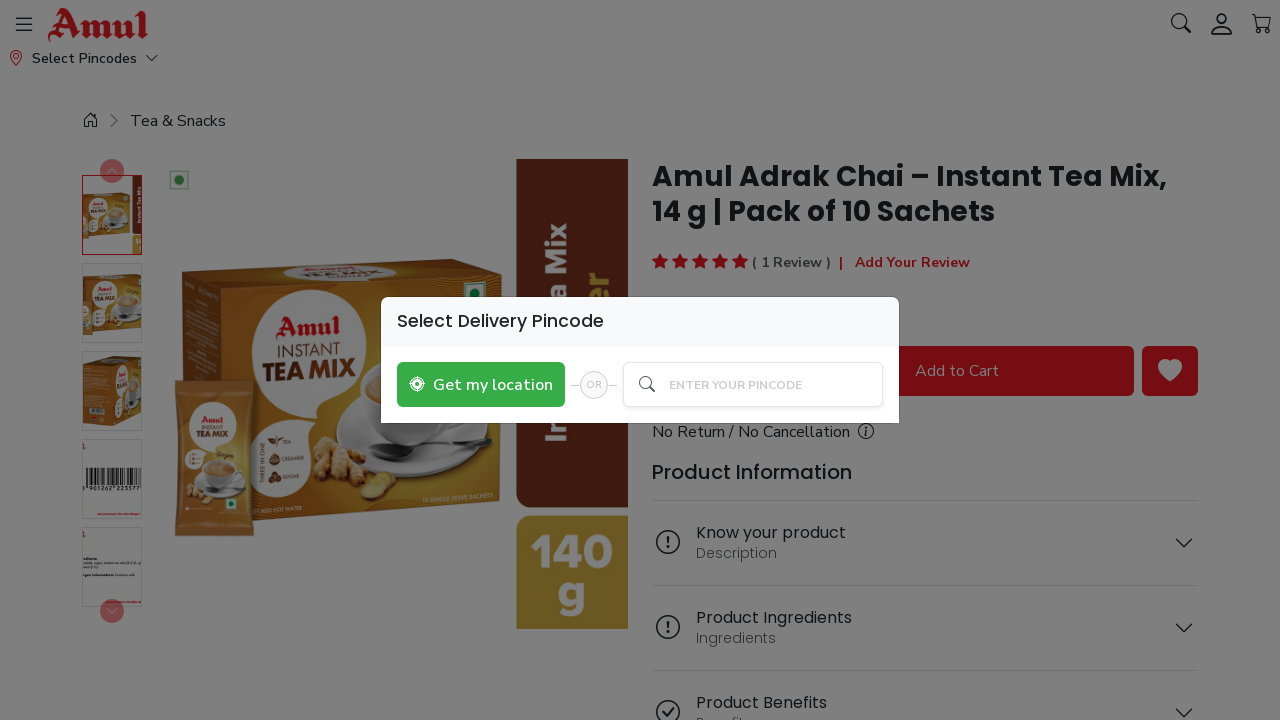

Checked sold out visibility: False
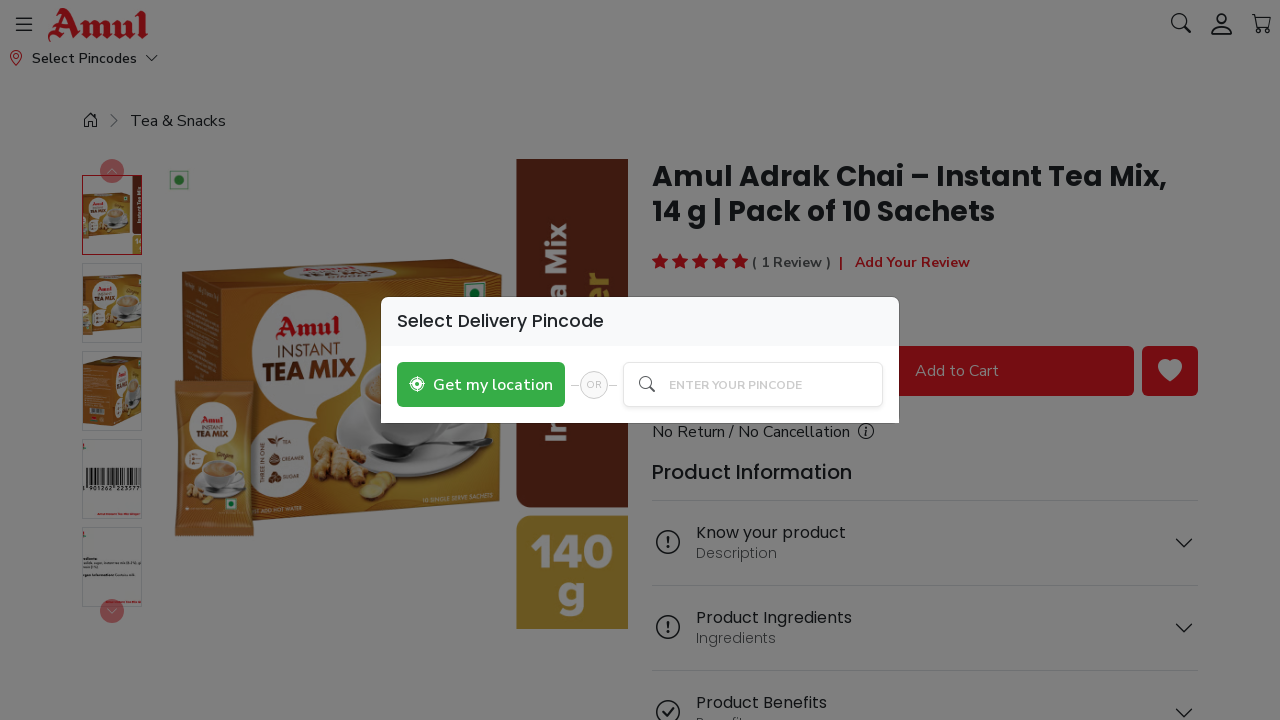

Queried for disabled add to cart button
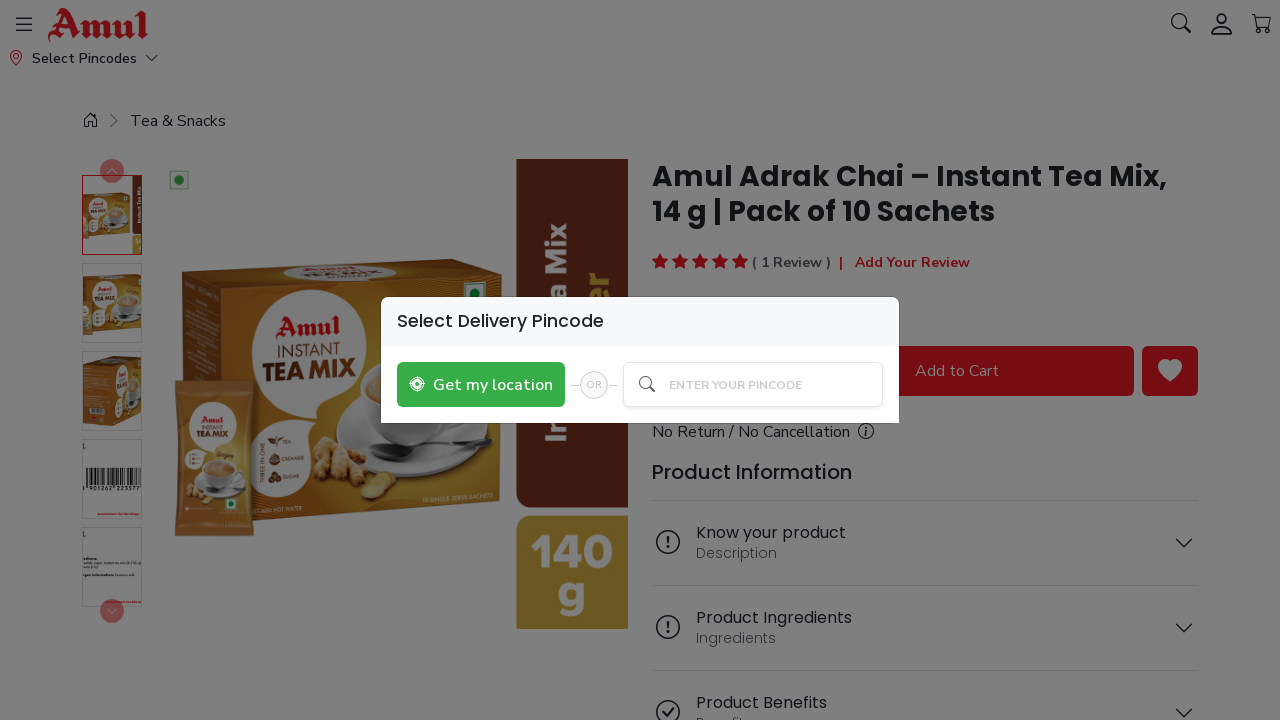

Checked disabled button visibility: False
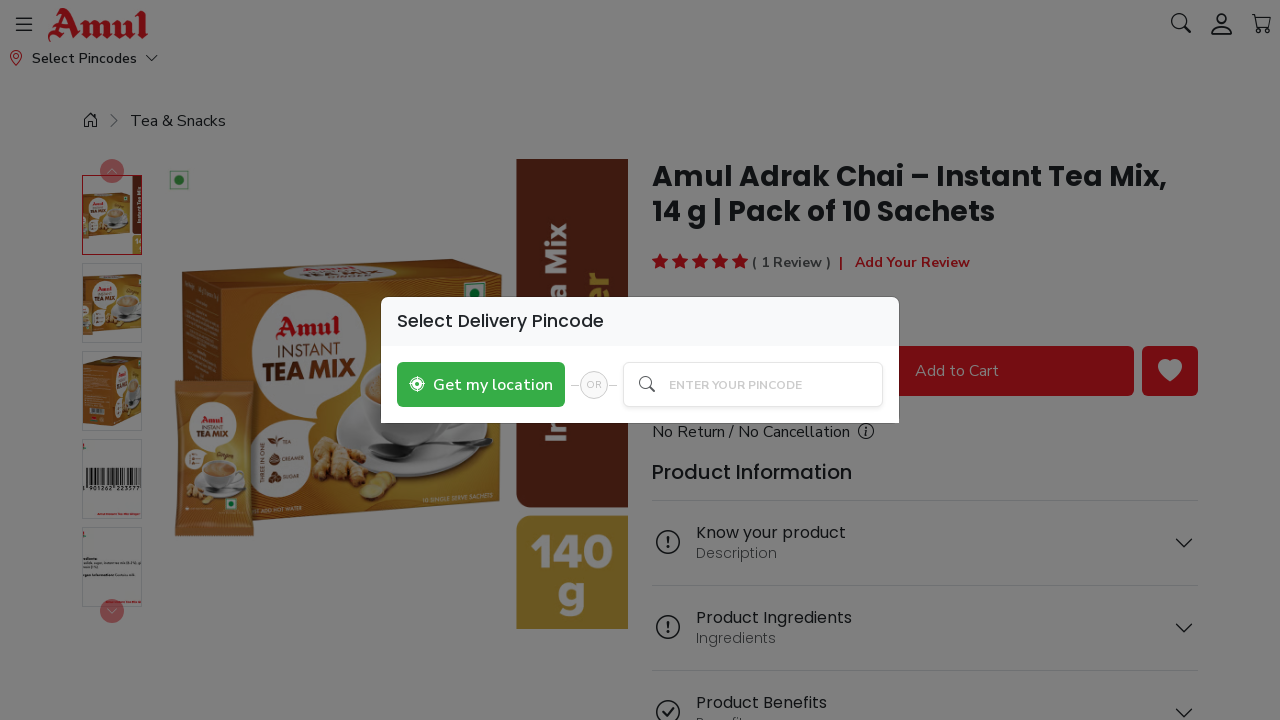

Queried for notify me button
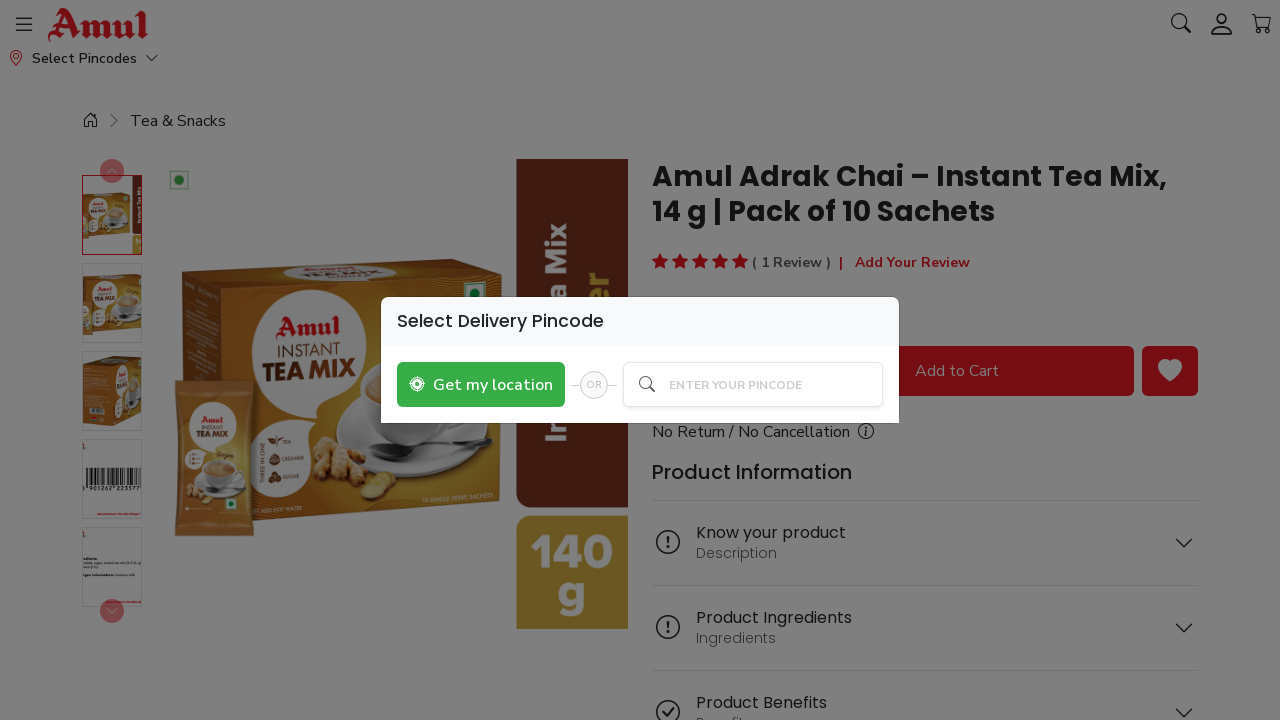

Checked notify me button visibility: False
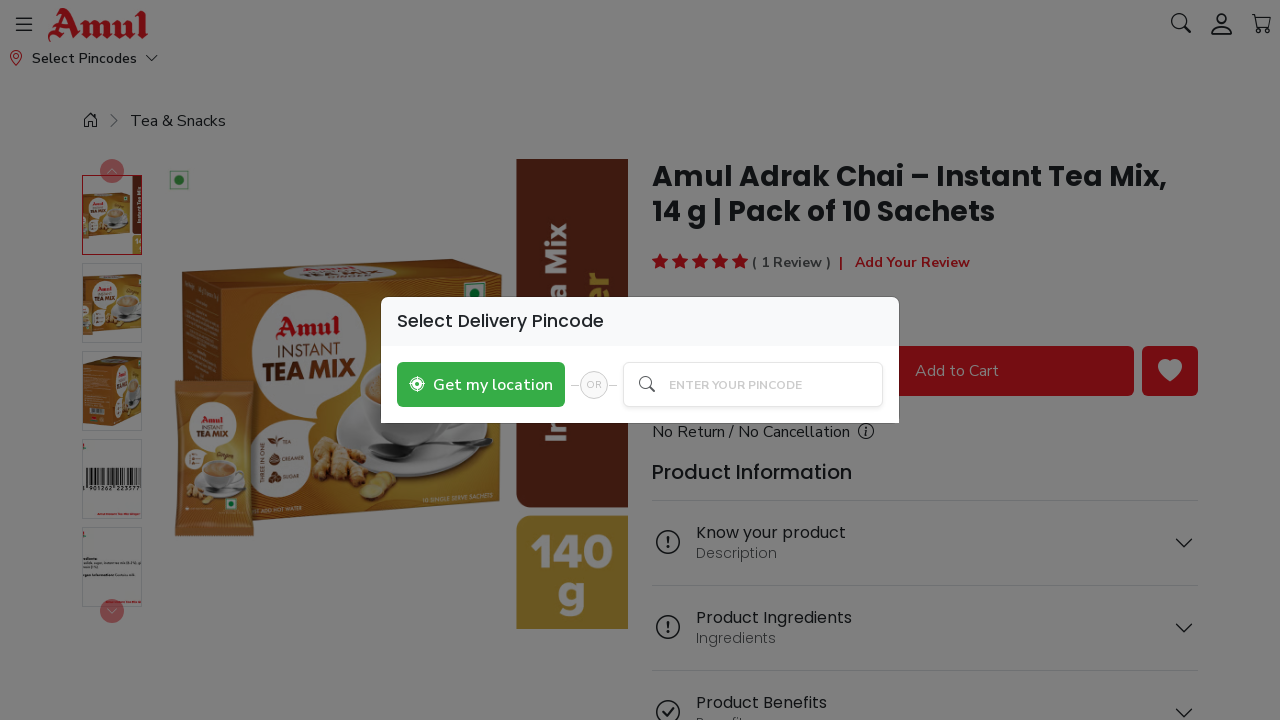

Queried for enabled add to cart button
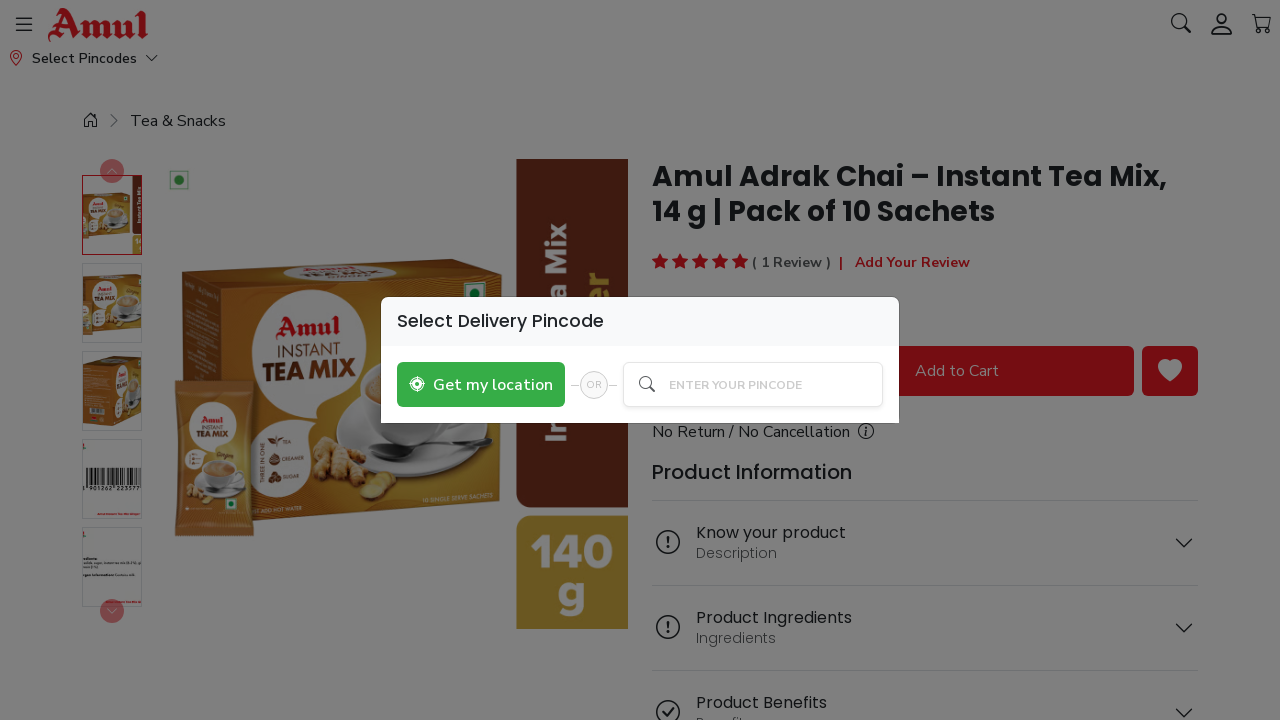

Checked enabled button visibility: True
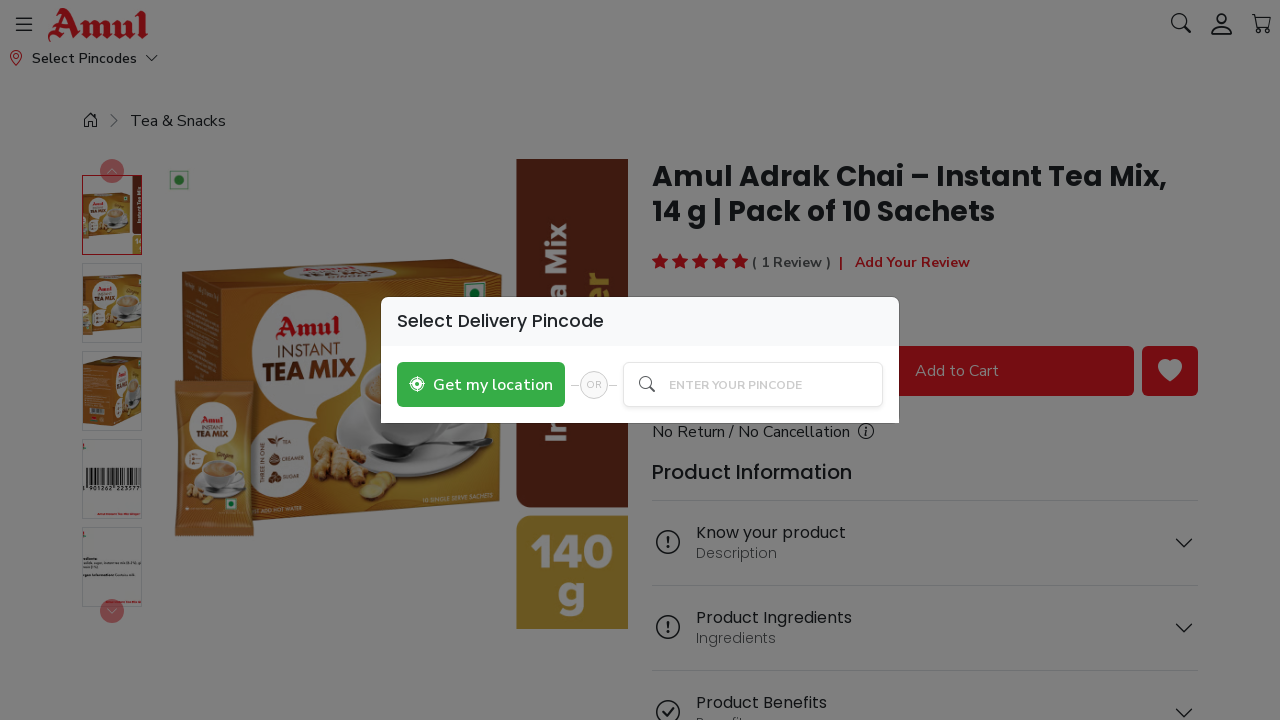

Determined stock status: in_stock=True
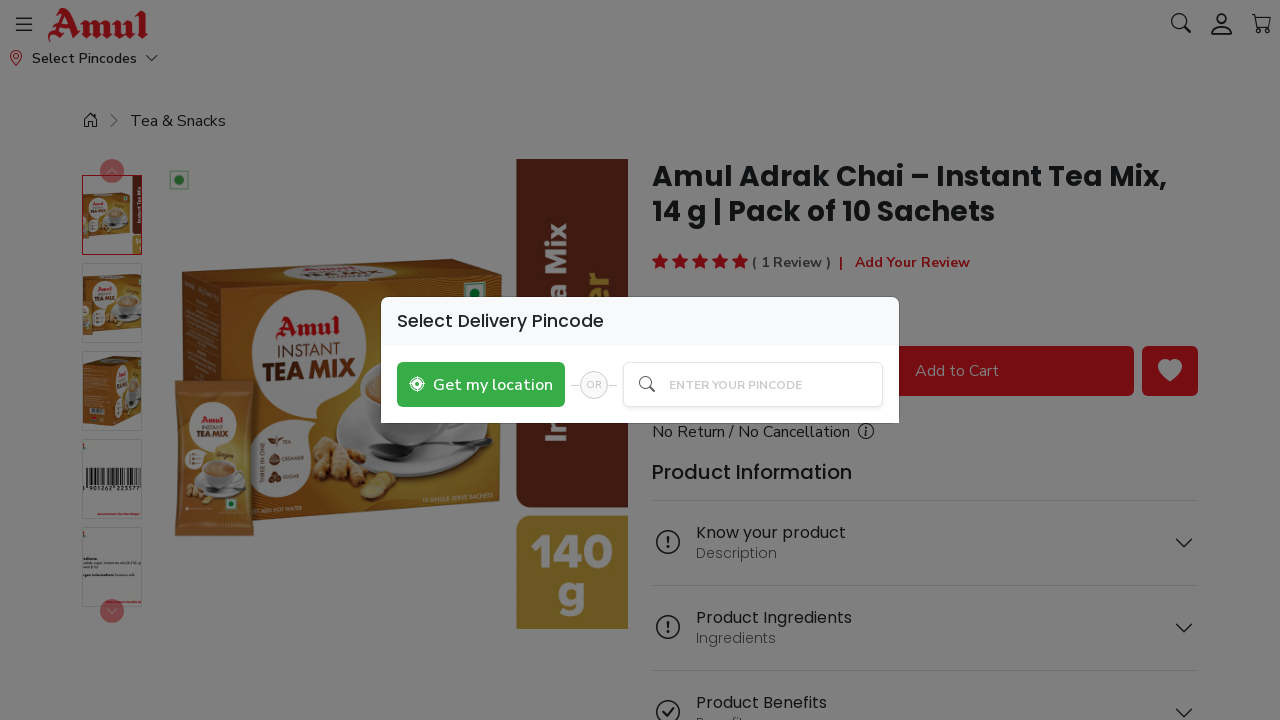

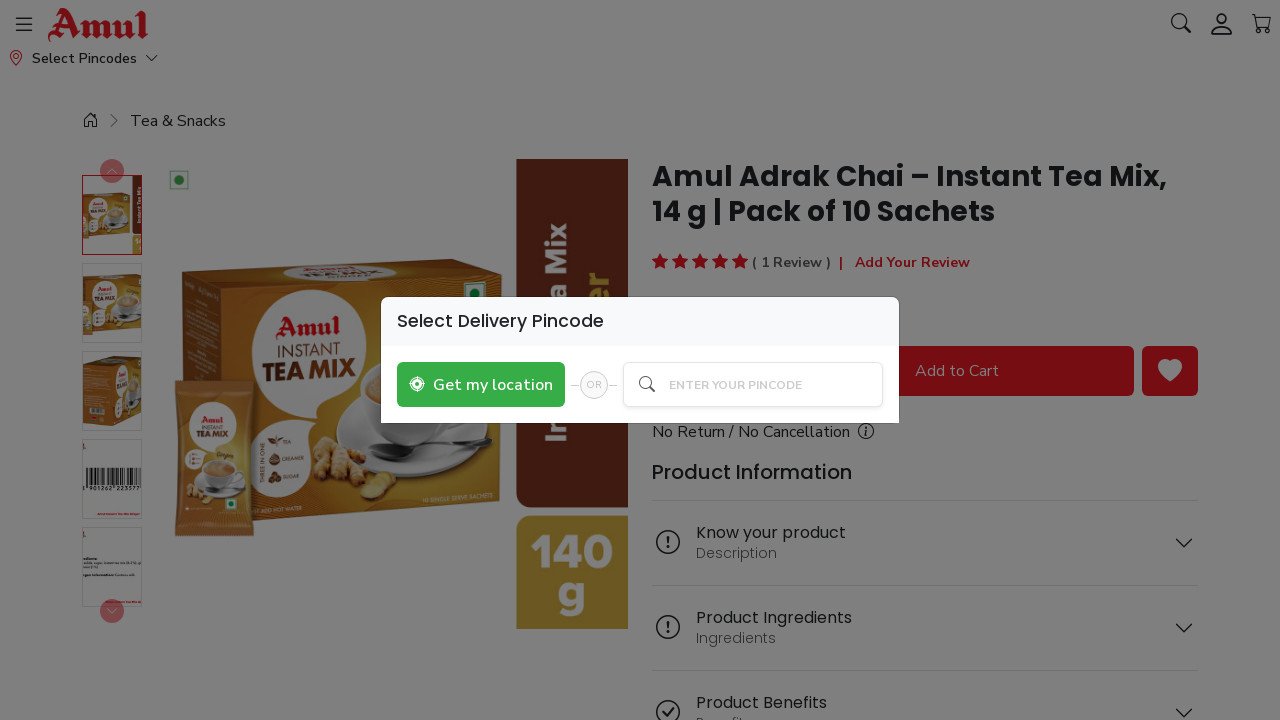